Validates that the OrangeHRM login page loads correctly by checking that the page title contains "OrangeHRM".

Starting URL: https://opensource-demo.orangehrmlive.com/web/index.php/auth/login

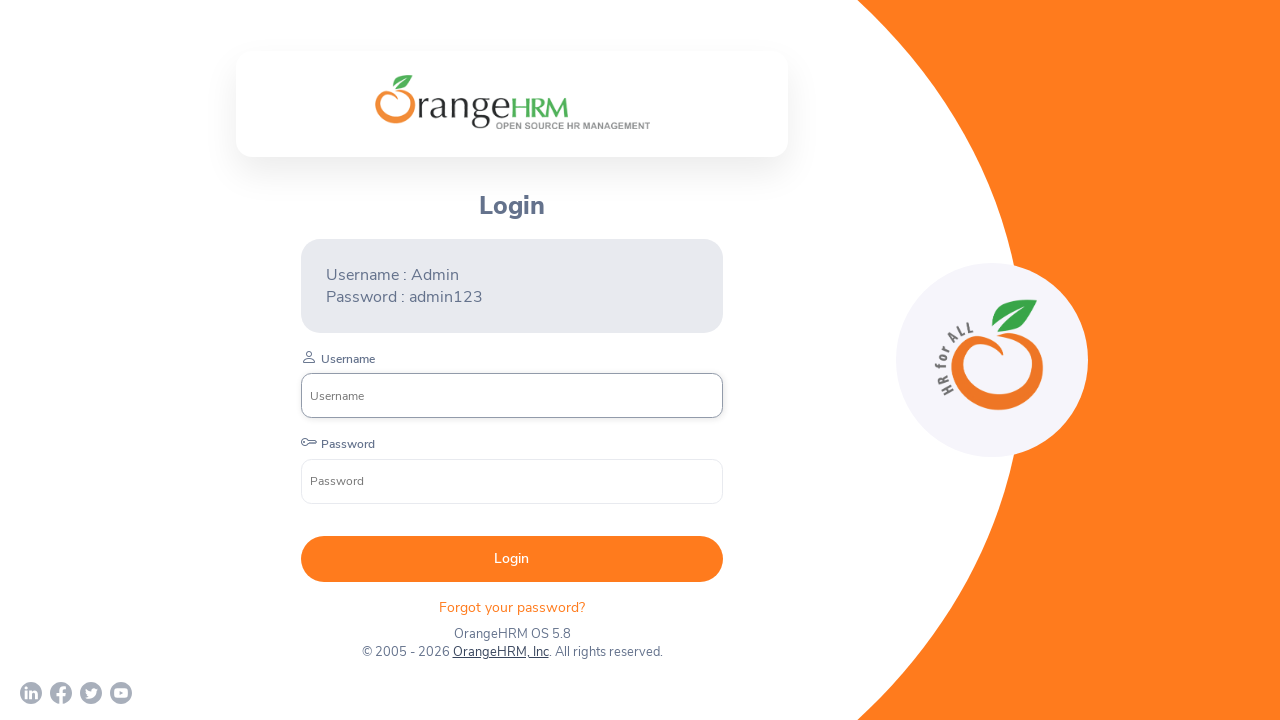

Navigated to OrangeHRM login page
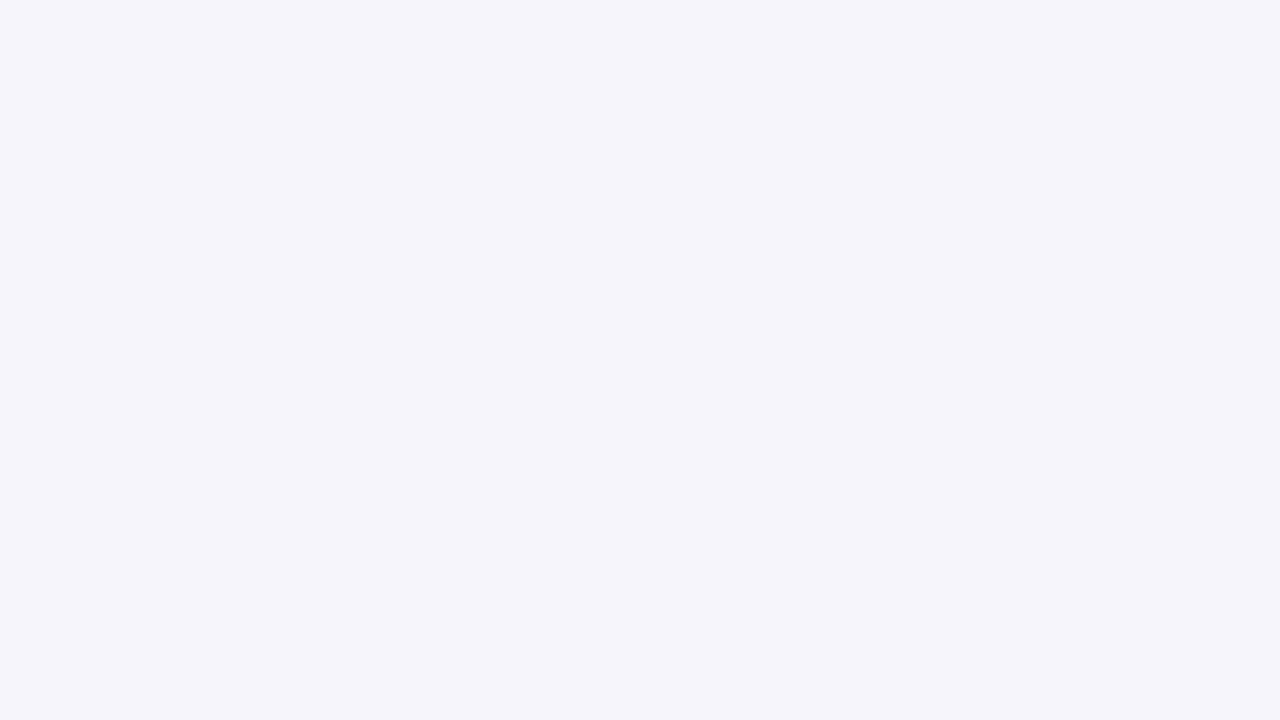

Verified that page title contains 'OrangeHRM'
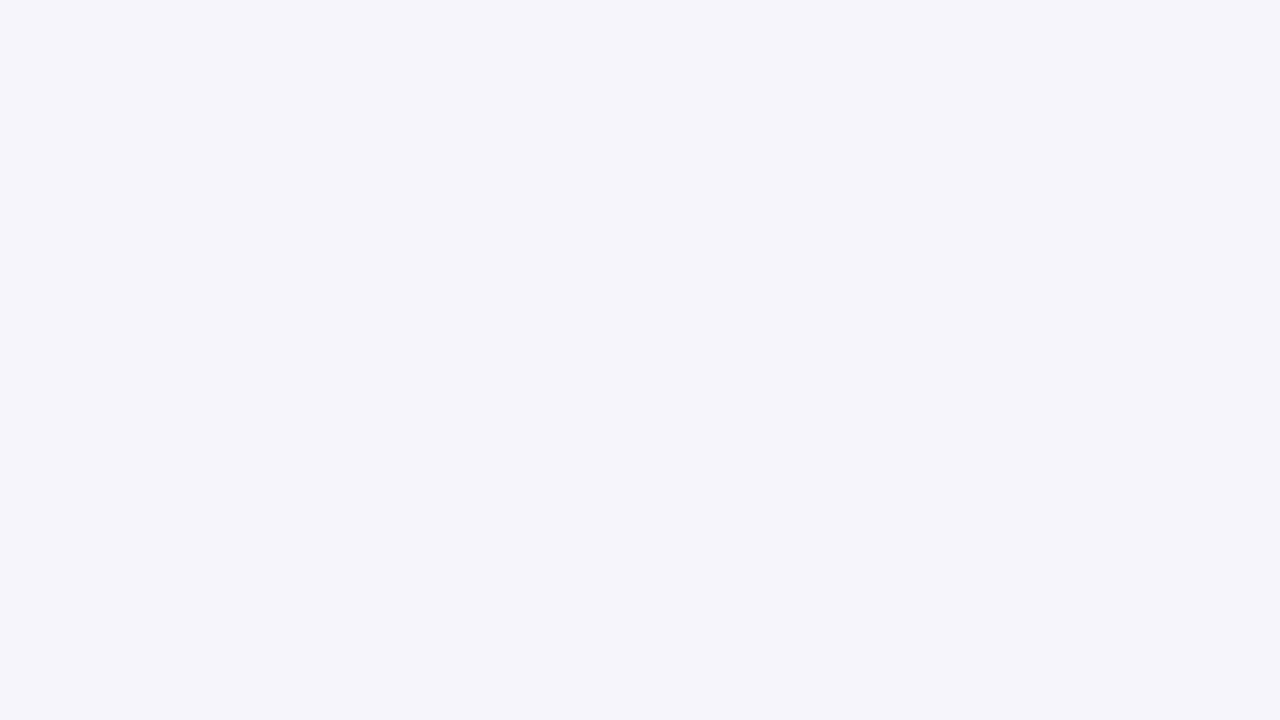

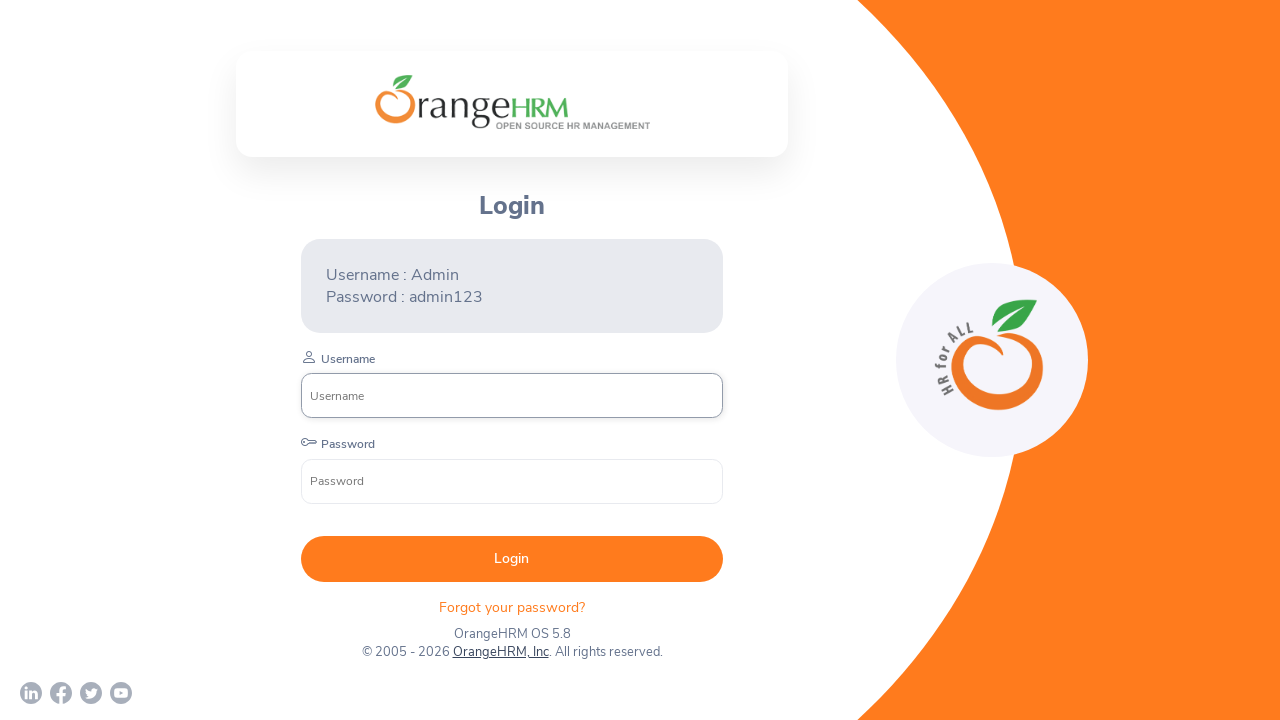